Fills out a practice form on TutorialsPoint website including personal information fields like name, email, gender, mobile, subjects, hobbies, address, state and city

Starting URL: https://www.tutorialspoint.com/selenium/practice/selenium_automation_practice.php

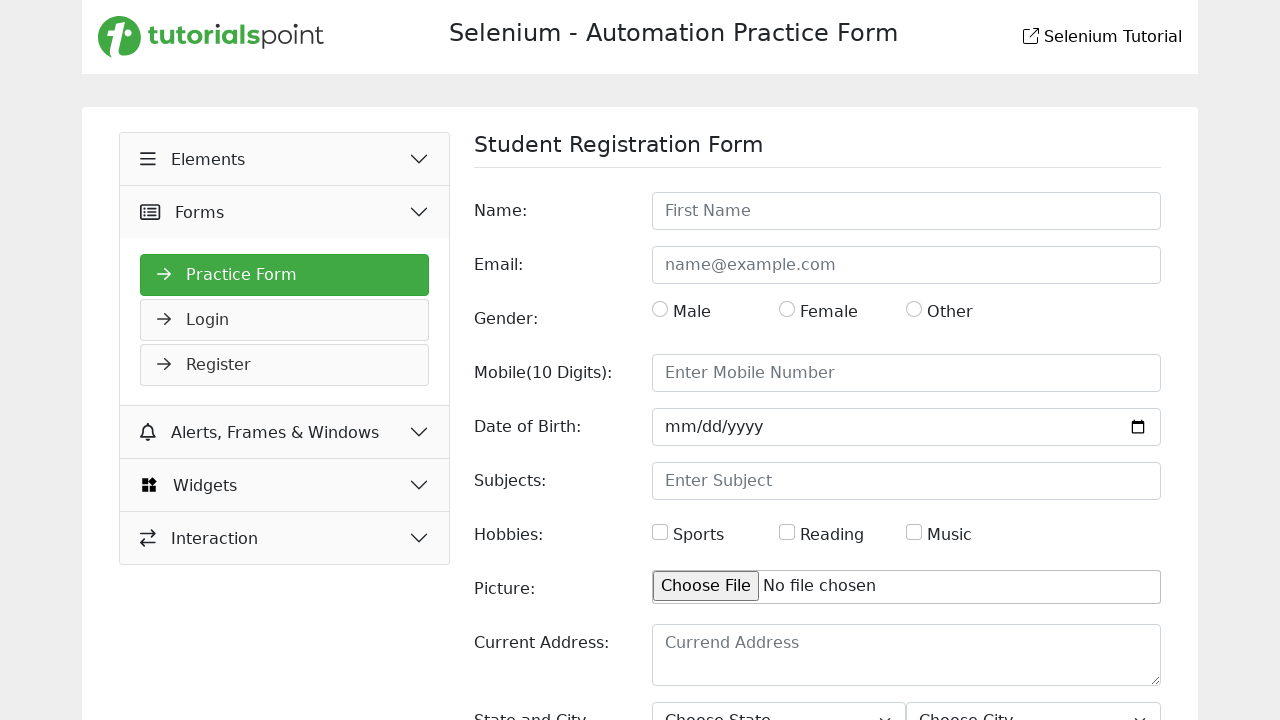

Filled first name field with 'Harini' on #name
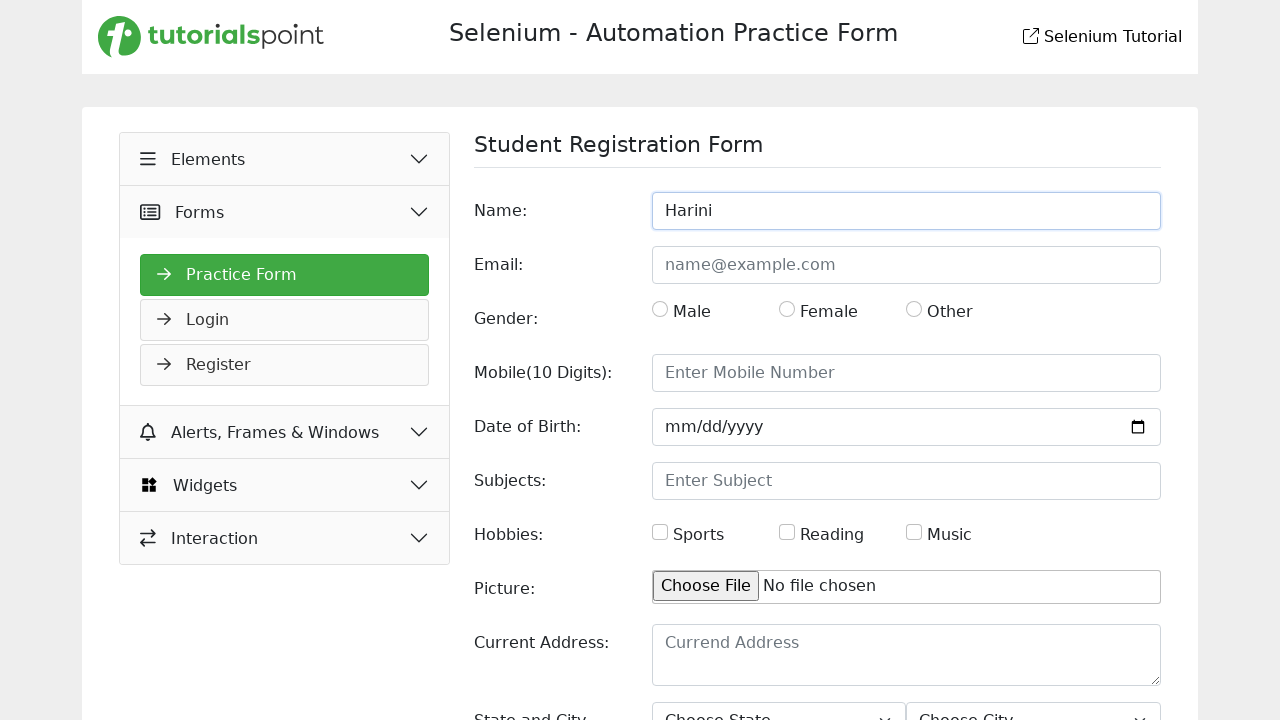

Filled email field with 'testuser837@example.com' on #email
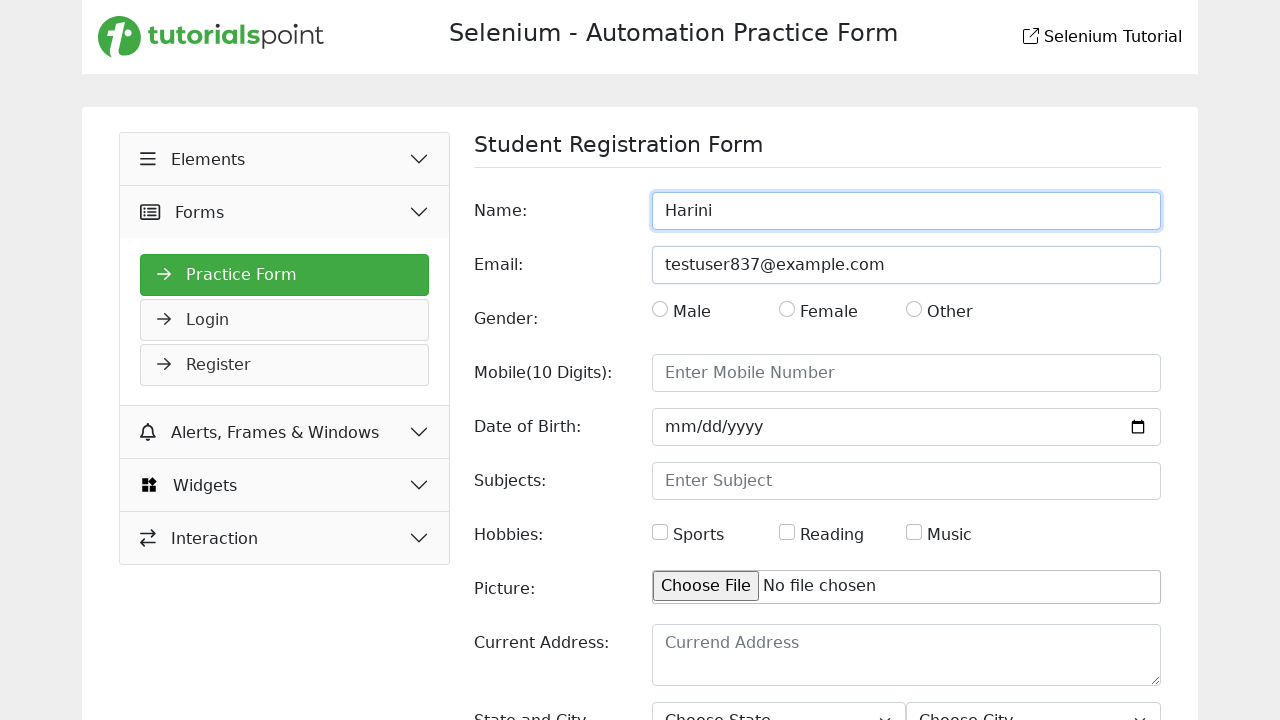

Selected Female gender option at (829, 312) on label:has-text('Female')
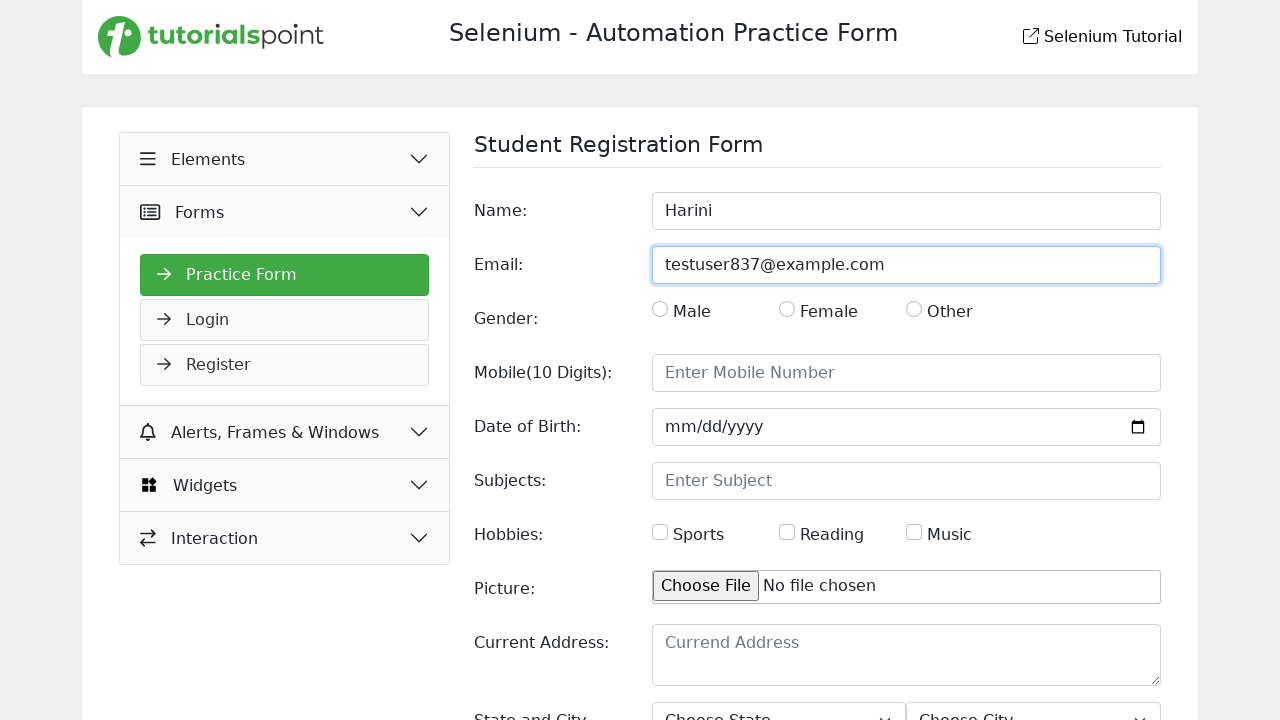

Filled mobile number field with '9876543210' on #mobile
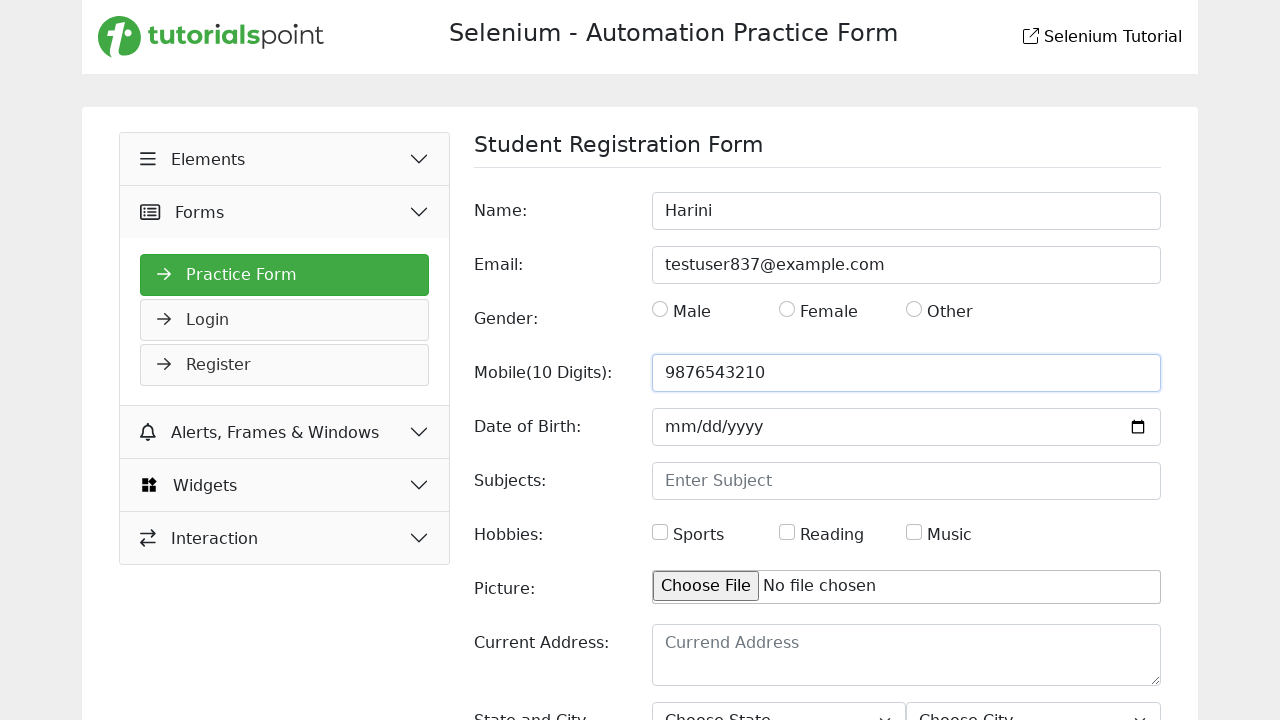

Filled subjects field with 'JAVA Automation Testing' on #subjects
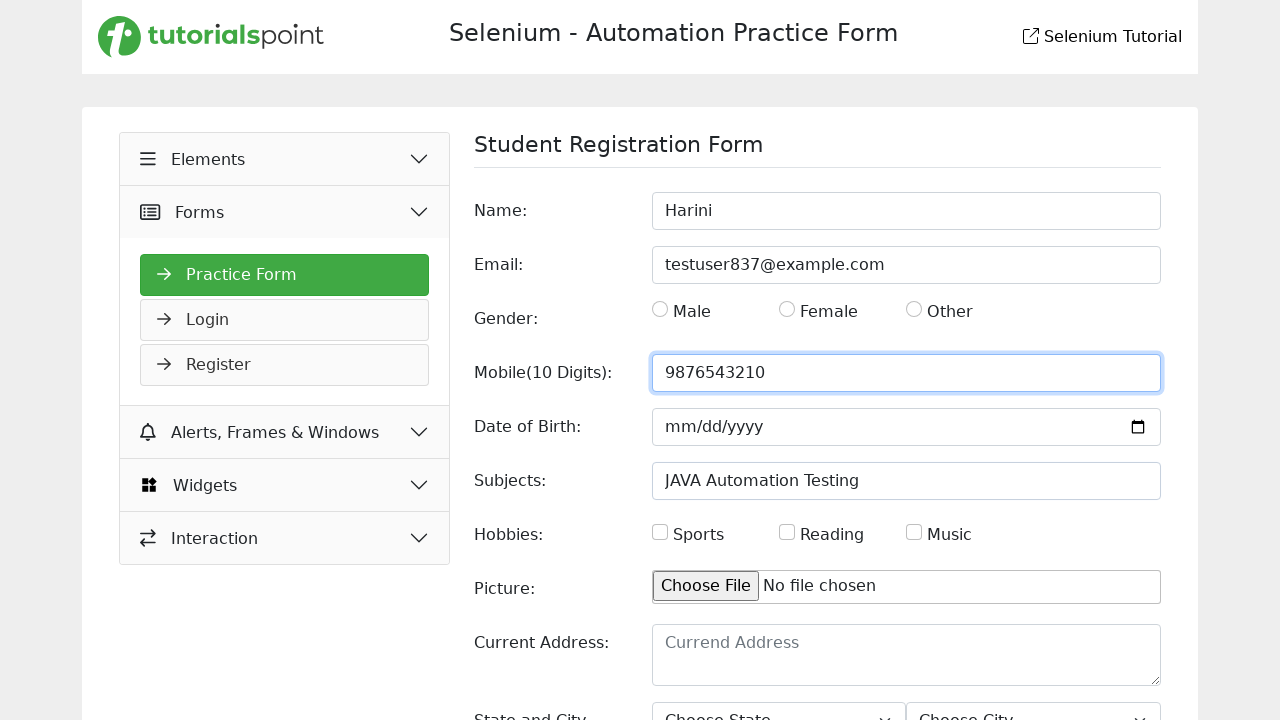

Selected 3rd hobby checkbox at (914, 532) on (//input[@type='checkbox'])[3]
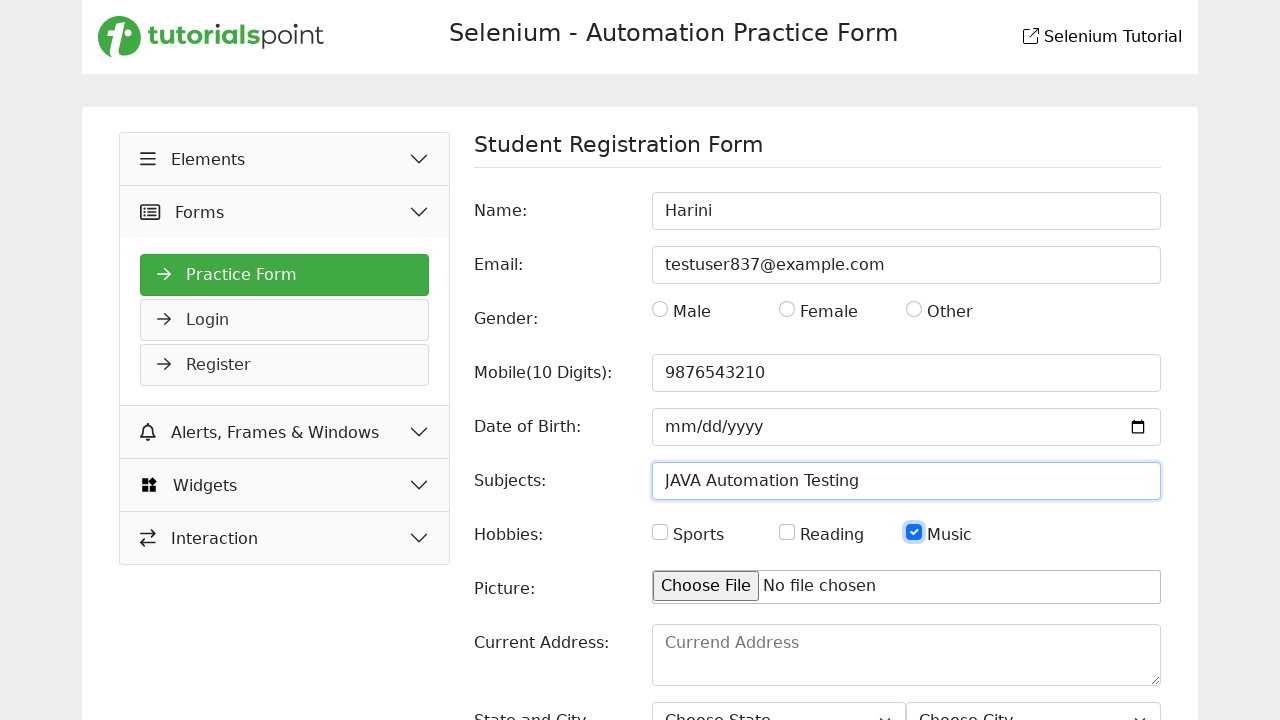

Filled address field with 'No-1 street chennai' on textarea[placeholder='Currend Address']
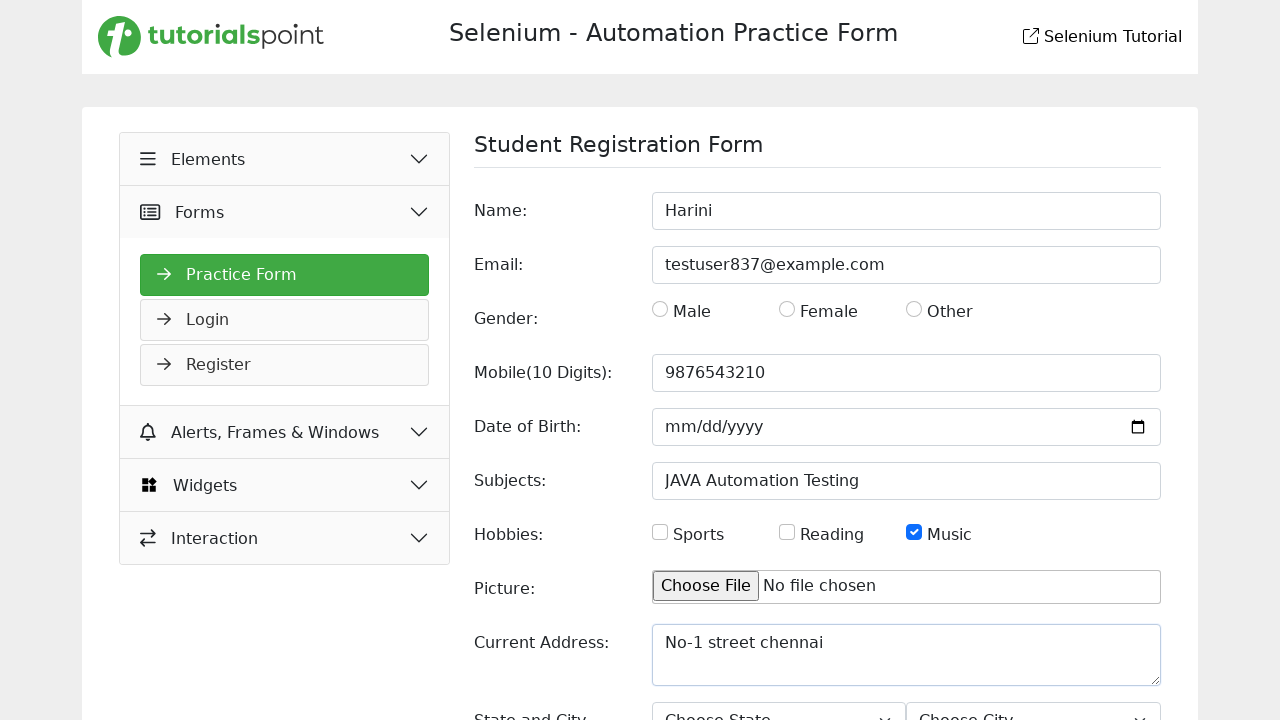

Clicked on state dropdown to open options at (779, 701) on select#state
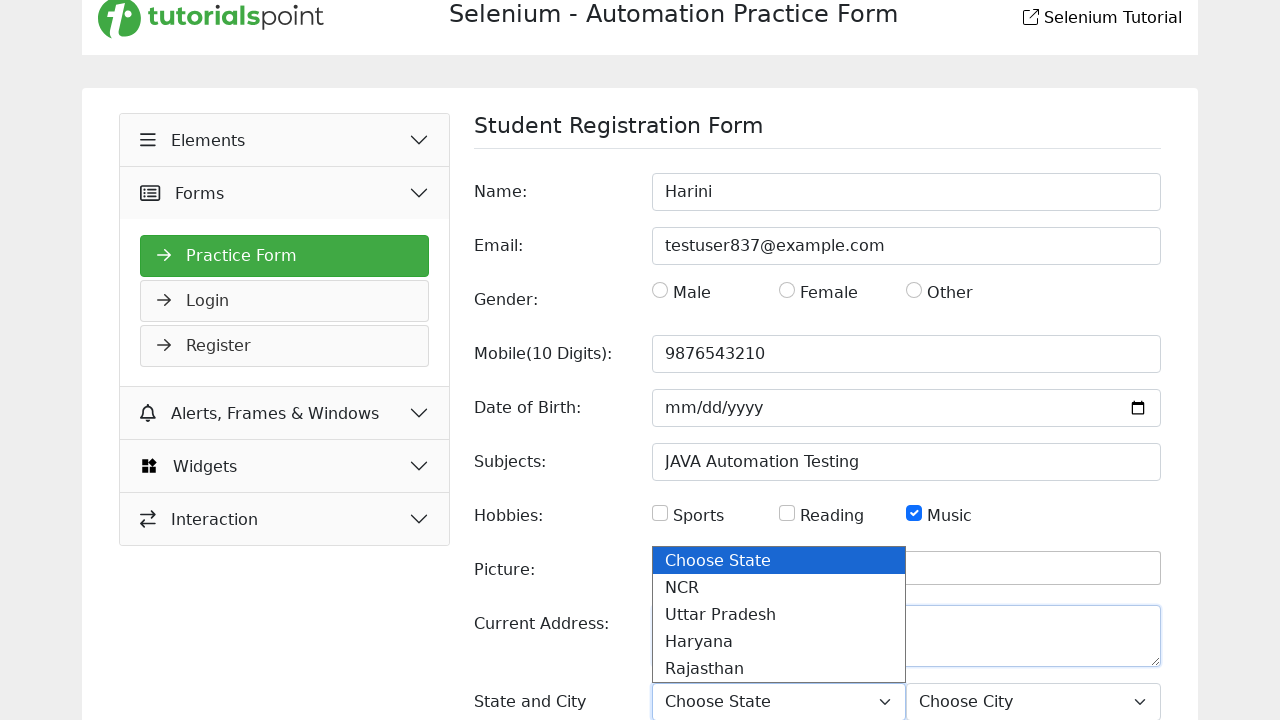

Selected Haryana from state dropdown on select#state
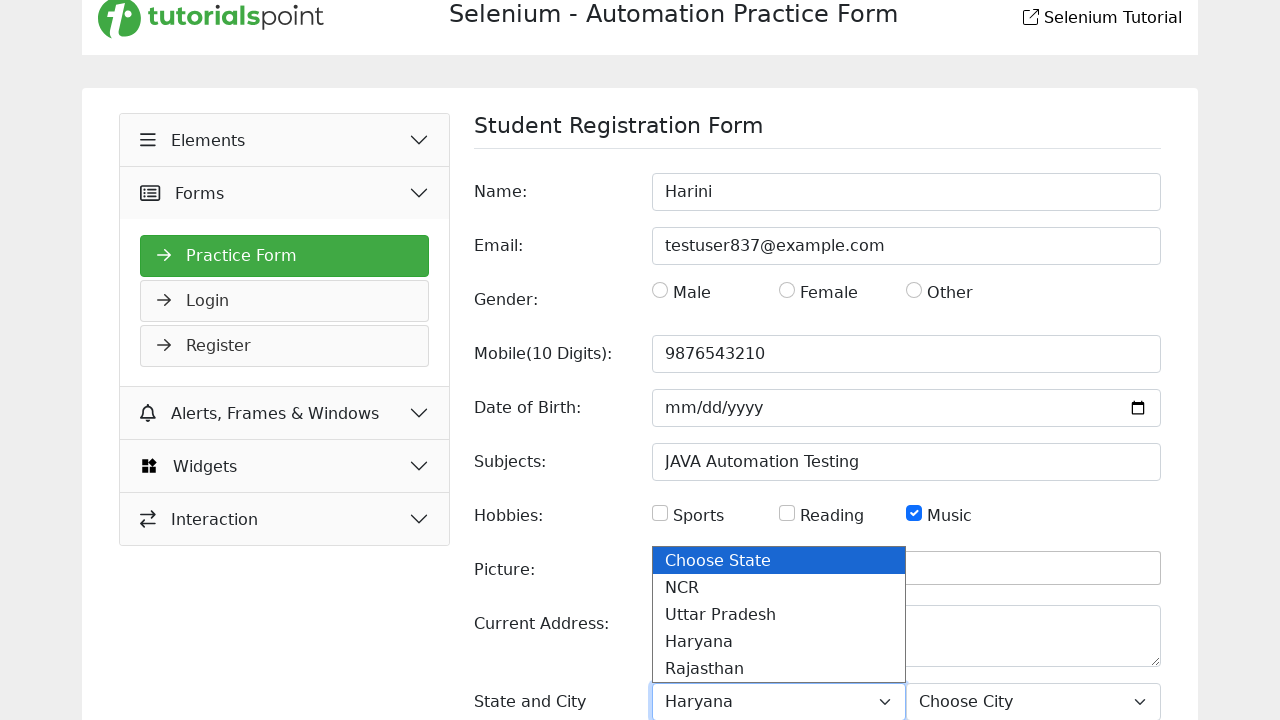

Clicked on city dropdown to open options at (1034, 701) on select#city
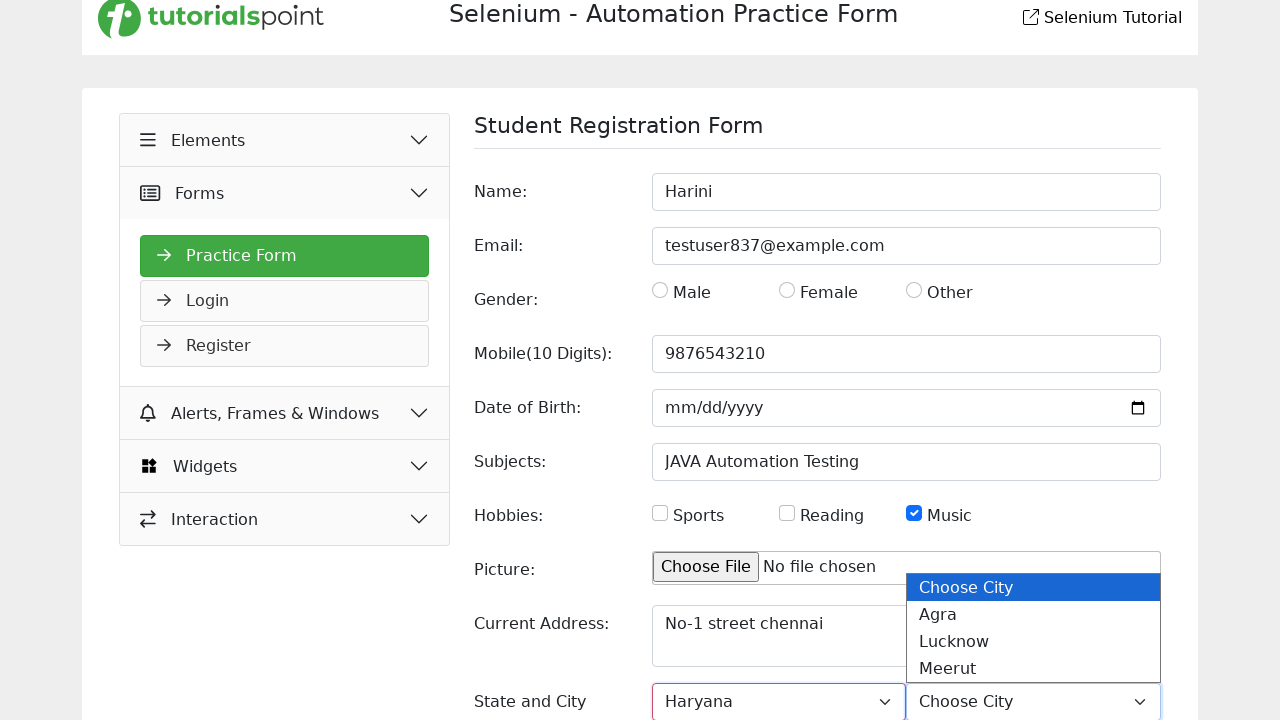

Selected Agra from city dropdown on select#city
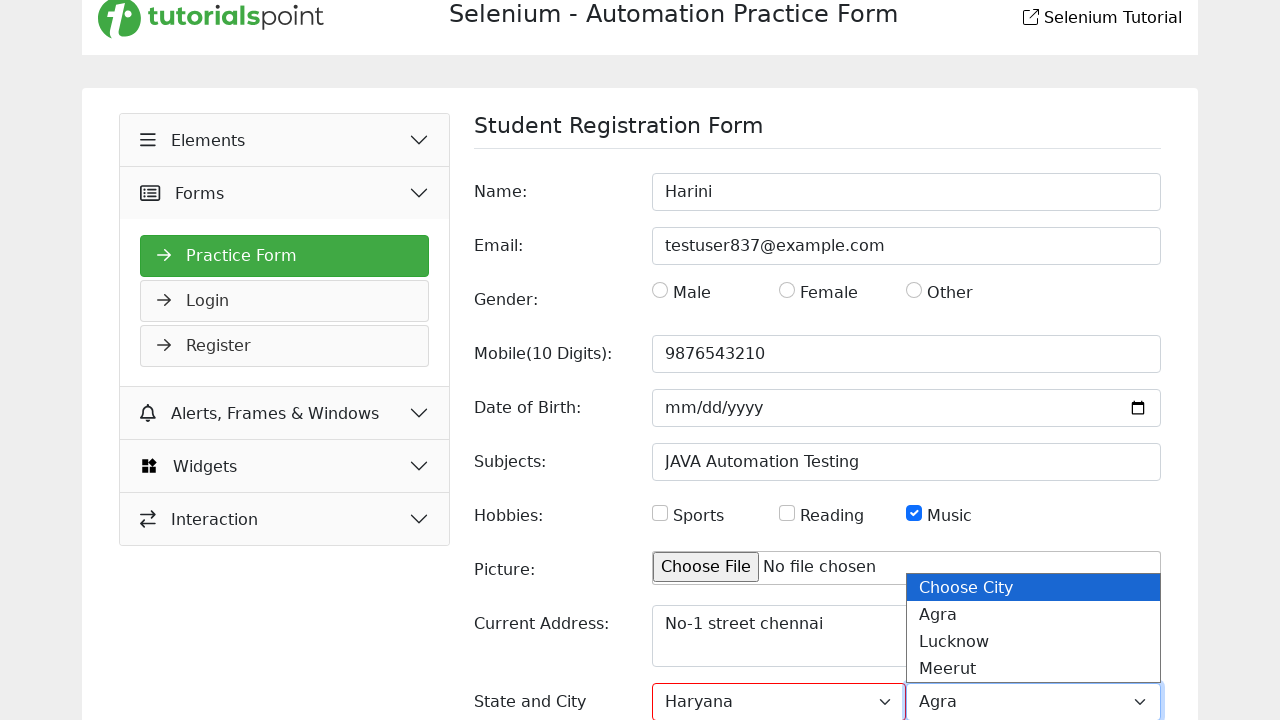

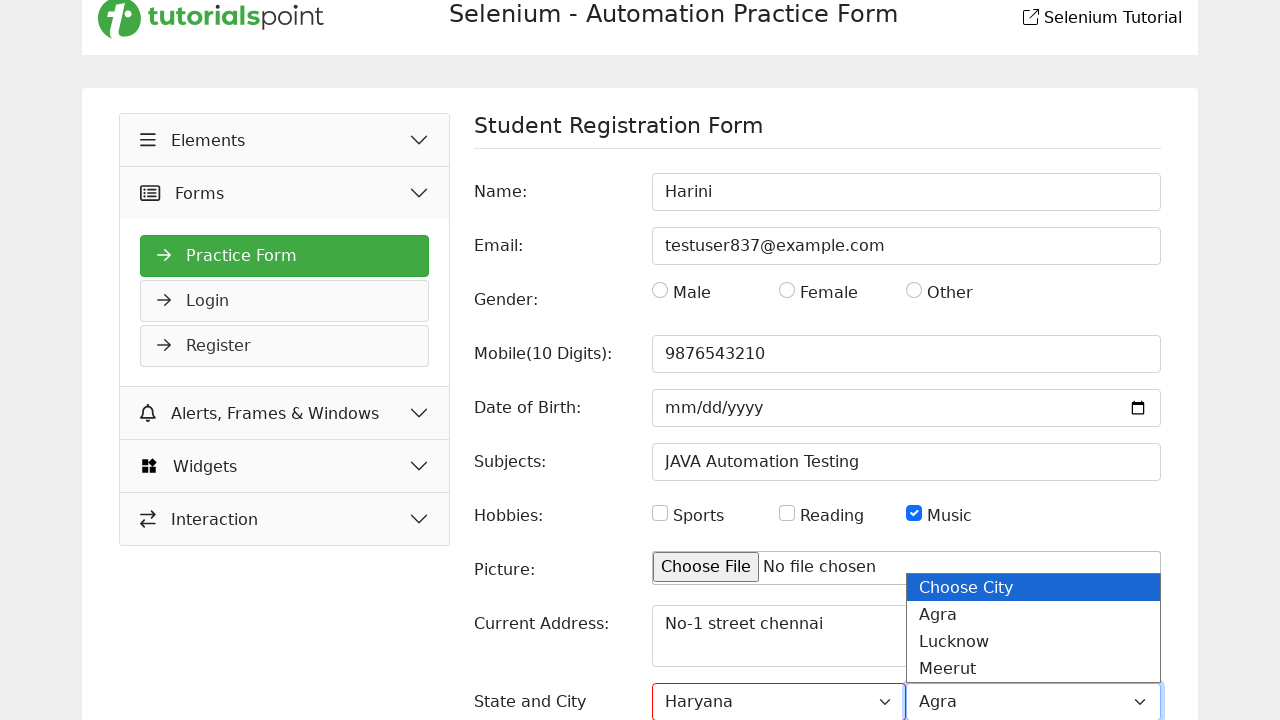